Navigates to Tira Beauty website and verifies the page loads successfully

Starting URL: https://www.tirabeauty.com/

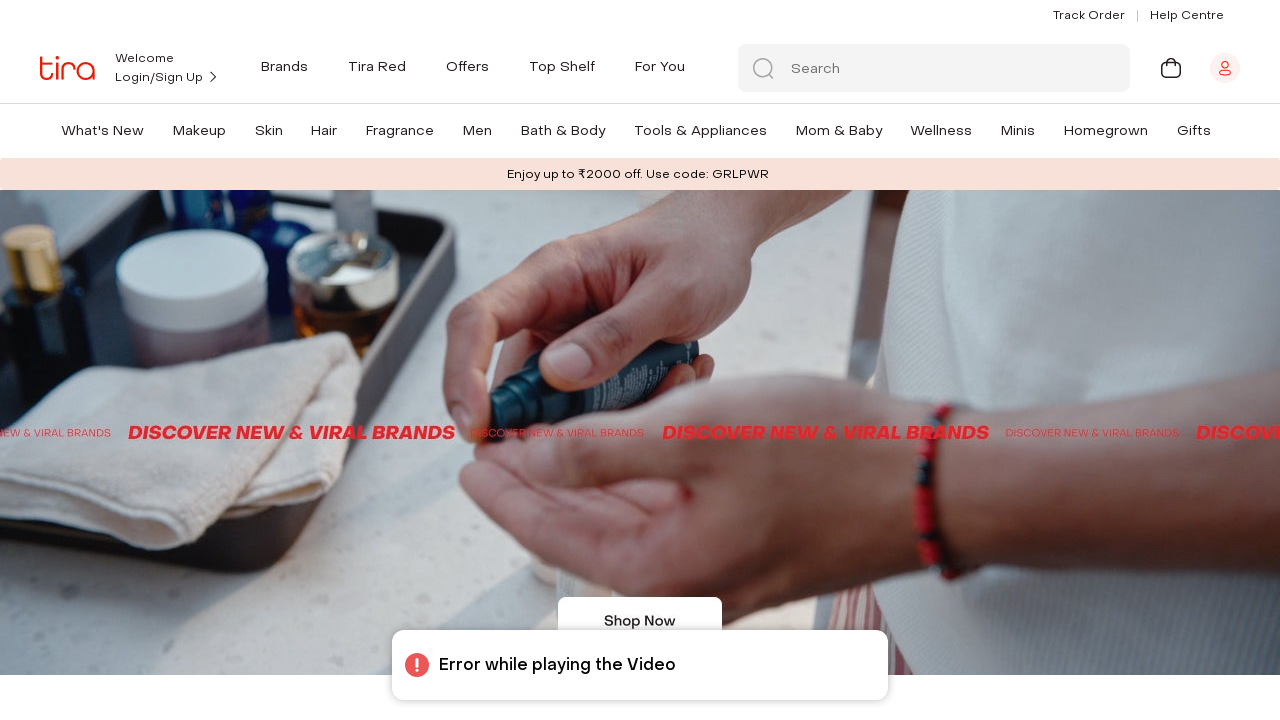

Waited for page DOM content to load on Tira Beauty website
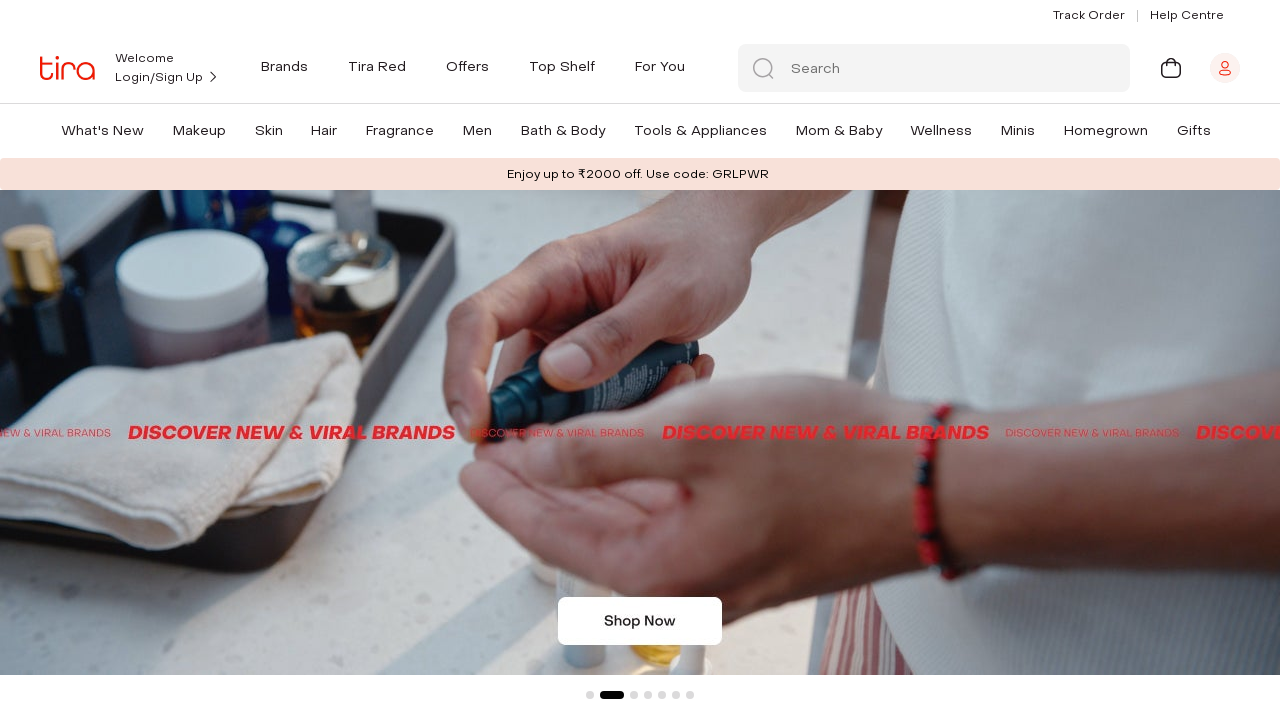

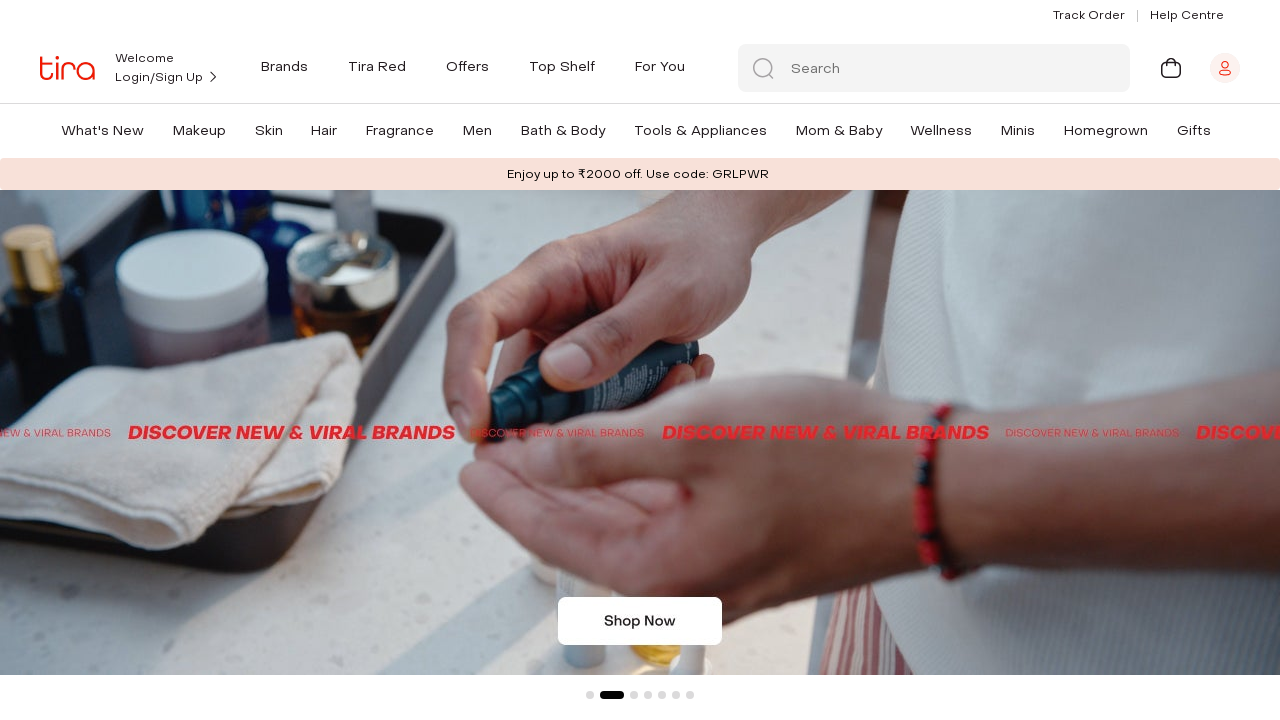